Tests date picker functionality by clicking on a date field and selecting a specific month (January), year (1985), and date (1st) from a jQuery UI datepicker widget.

Starting URL: https://www.dummyticket.com/dummy-ticket-for-visa-application/

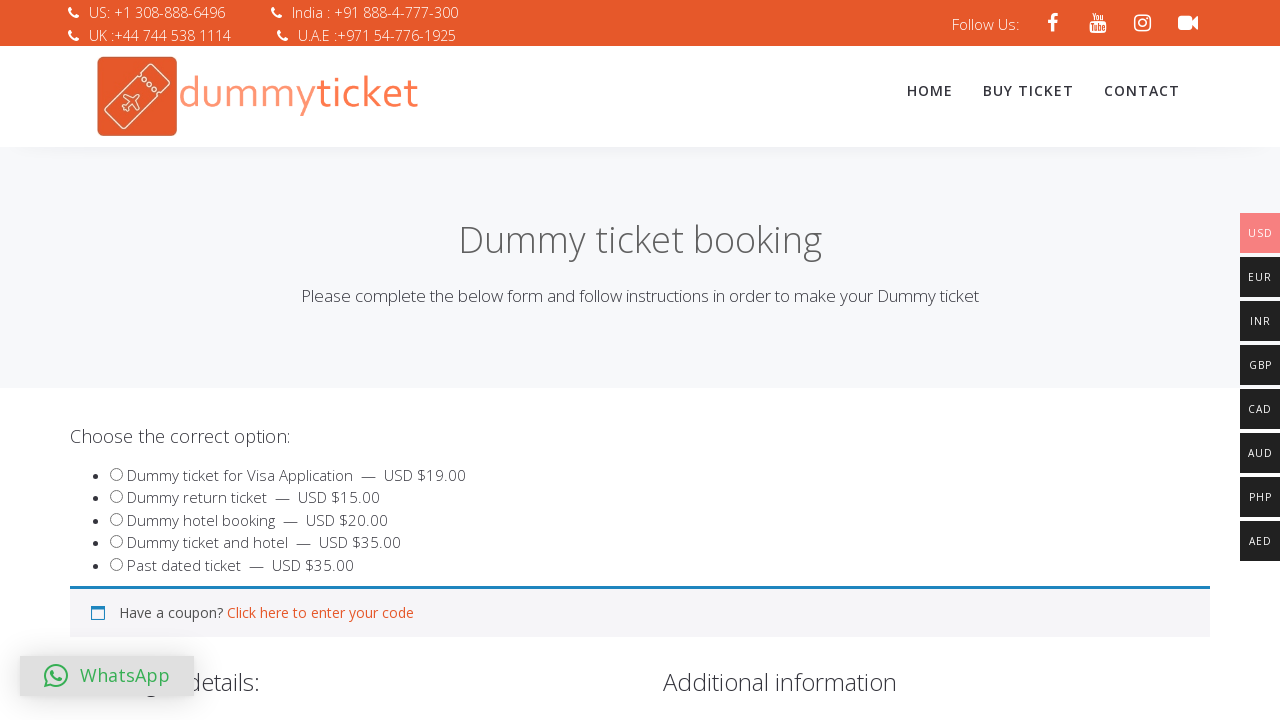

Clicked on date of birth field to open datepicker at (344, 360) on #dob
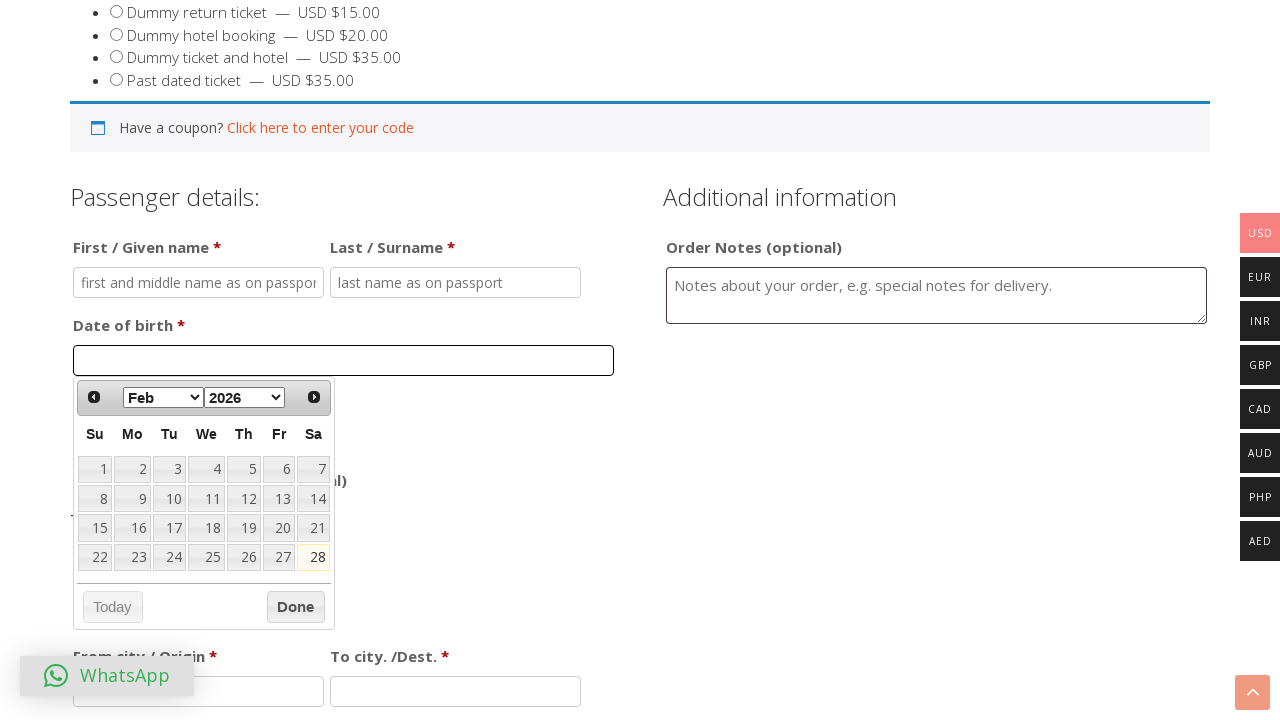

Datepicker month dropdown is now visible
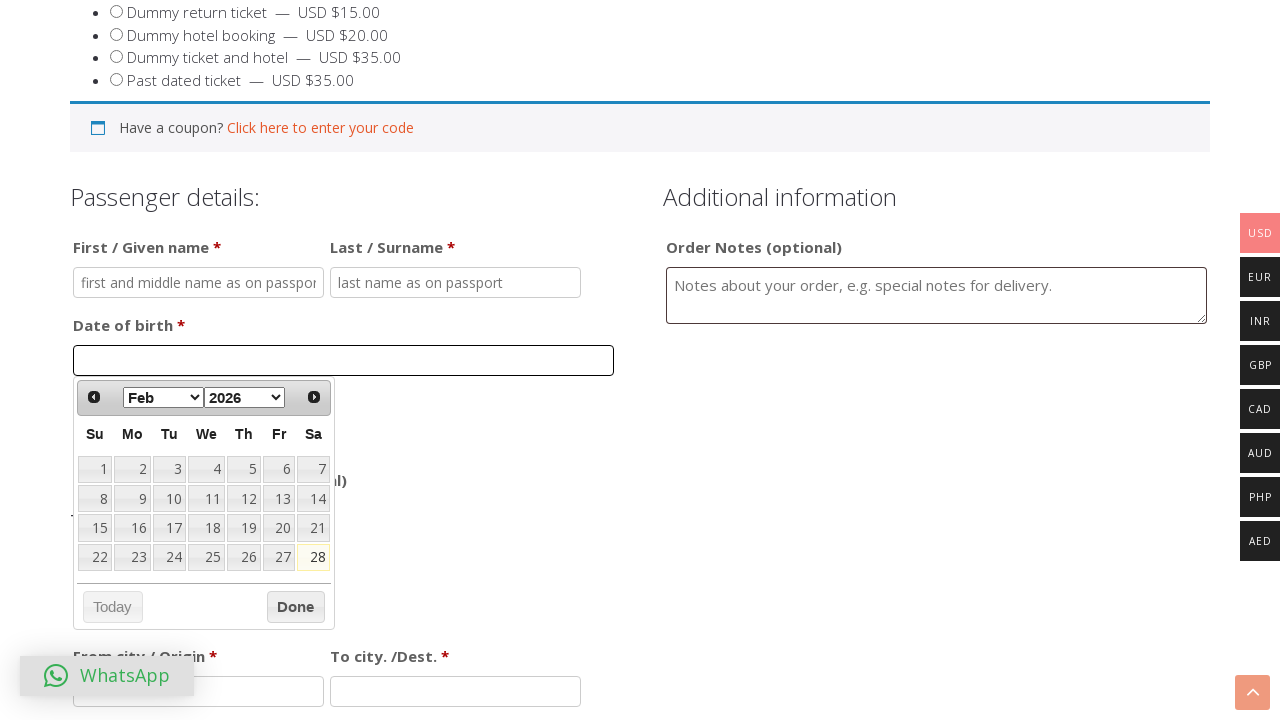

Selected January from month dropdown on select.ui-datepicker-month
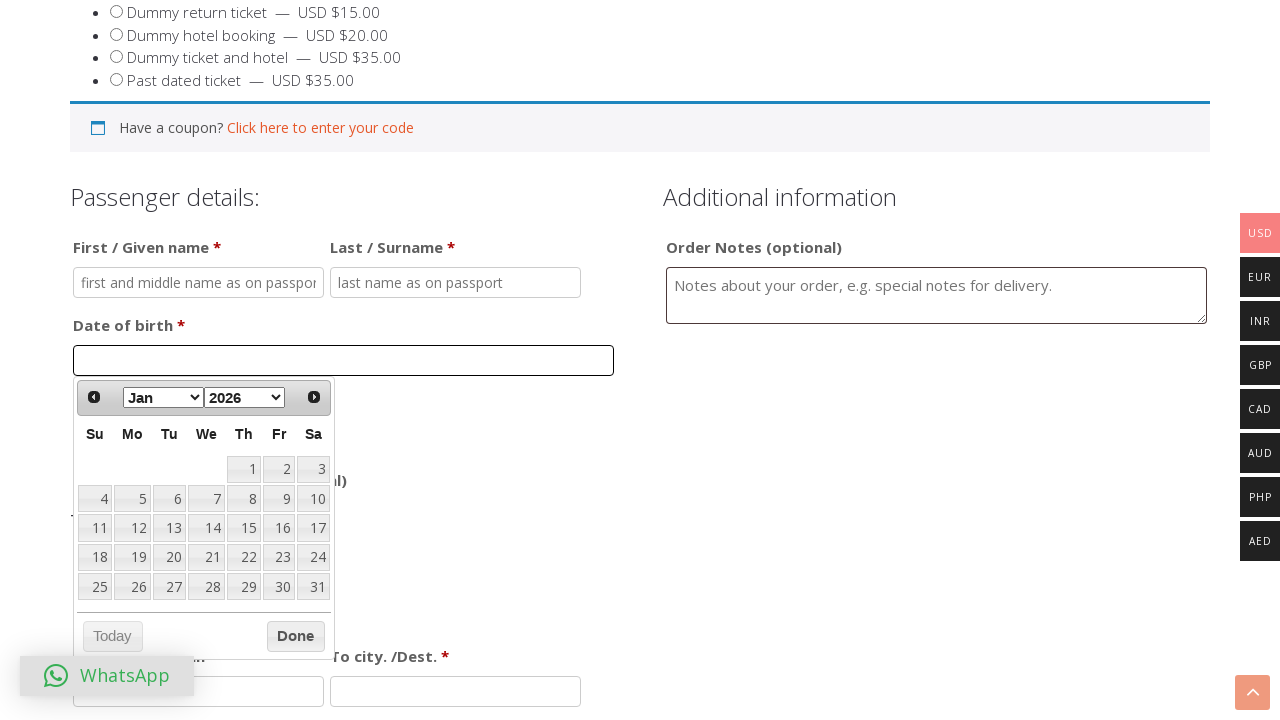

Selected 1985 from year dropdown on select.ui-datepicker-year
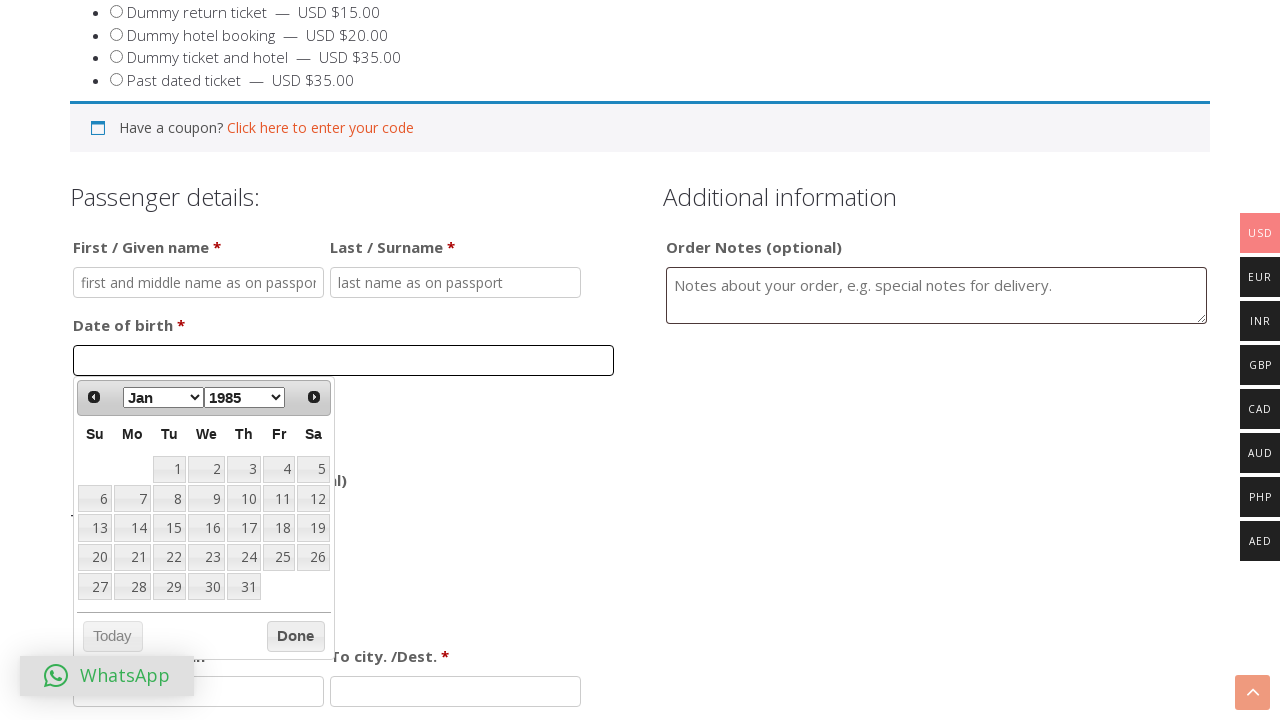

Clicked on the 1st day of January 1985 in the datepicker at (169, 469) on a[data-date='1']
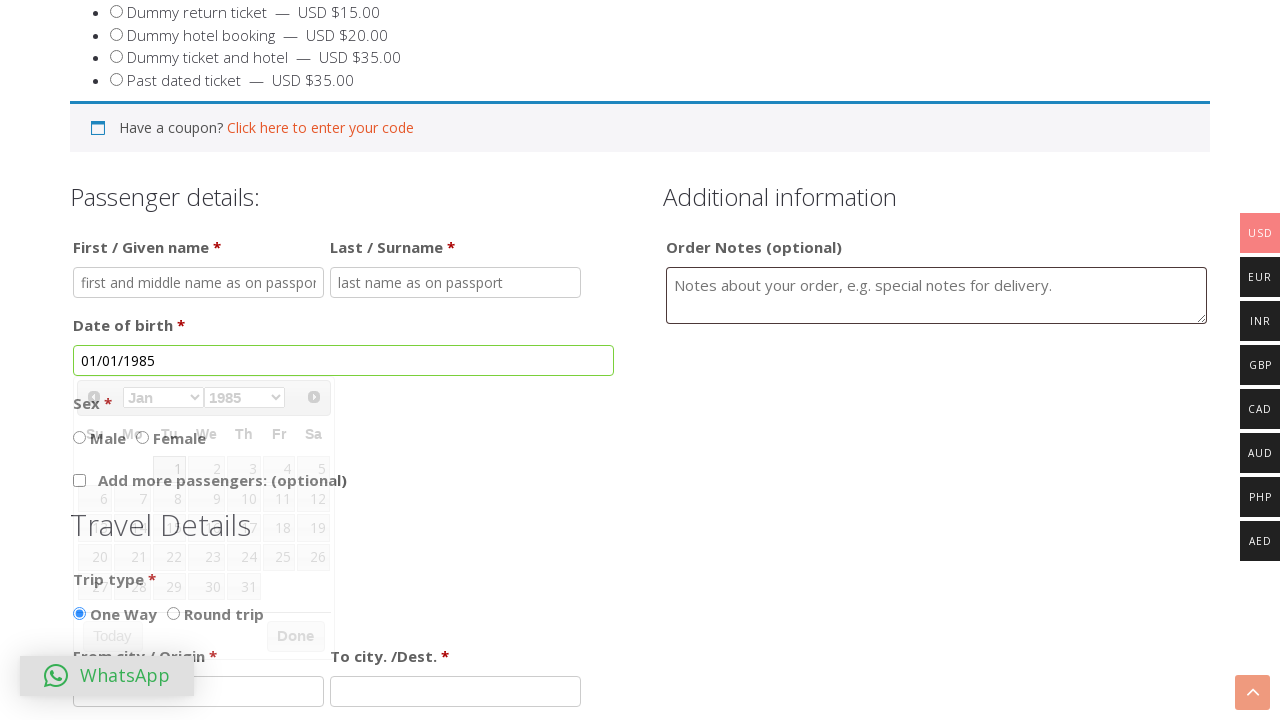

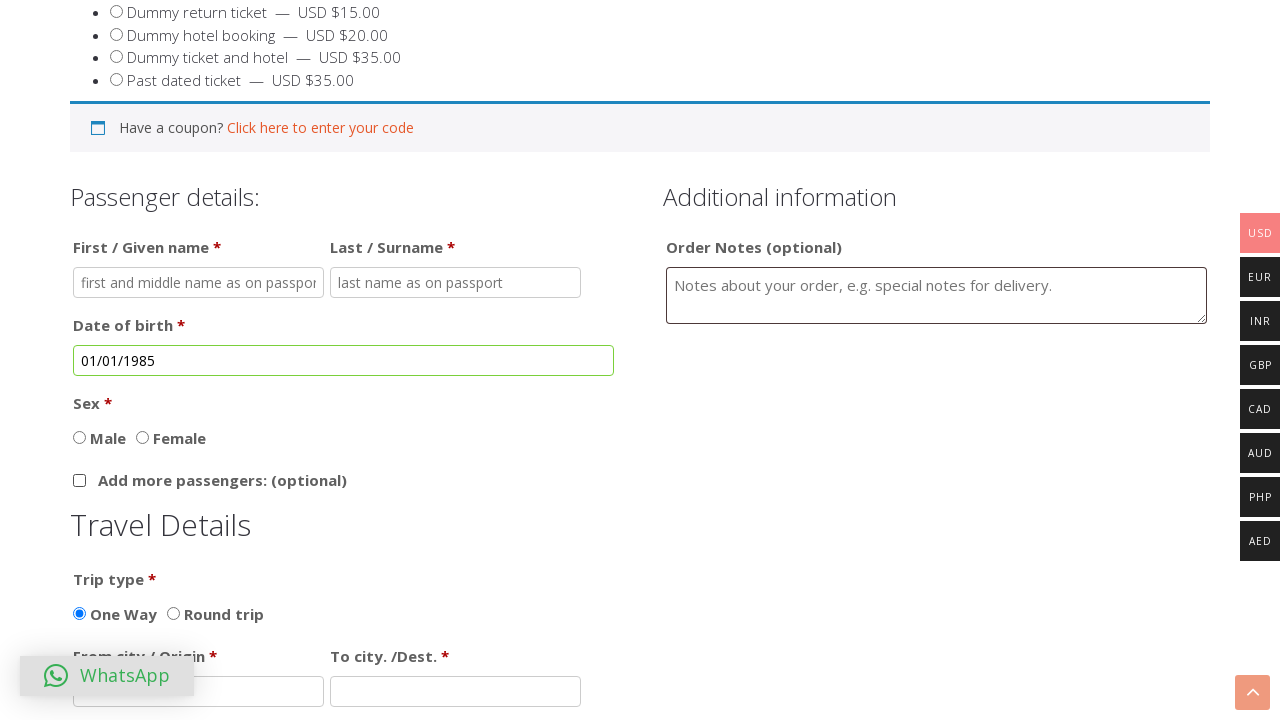